Tests calculator multiplication functionality with scientific notation input (2e2 * 1.5) and verifying the result is 300

Starting URL: http://calculatorhtml.onrender.com/

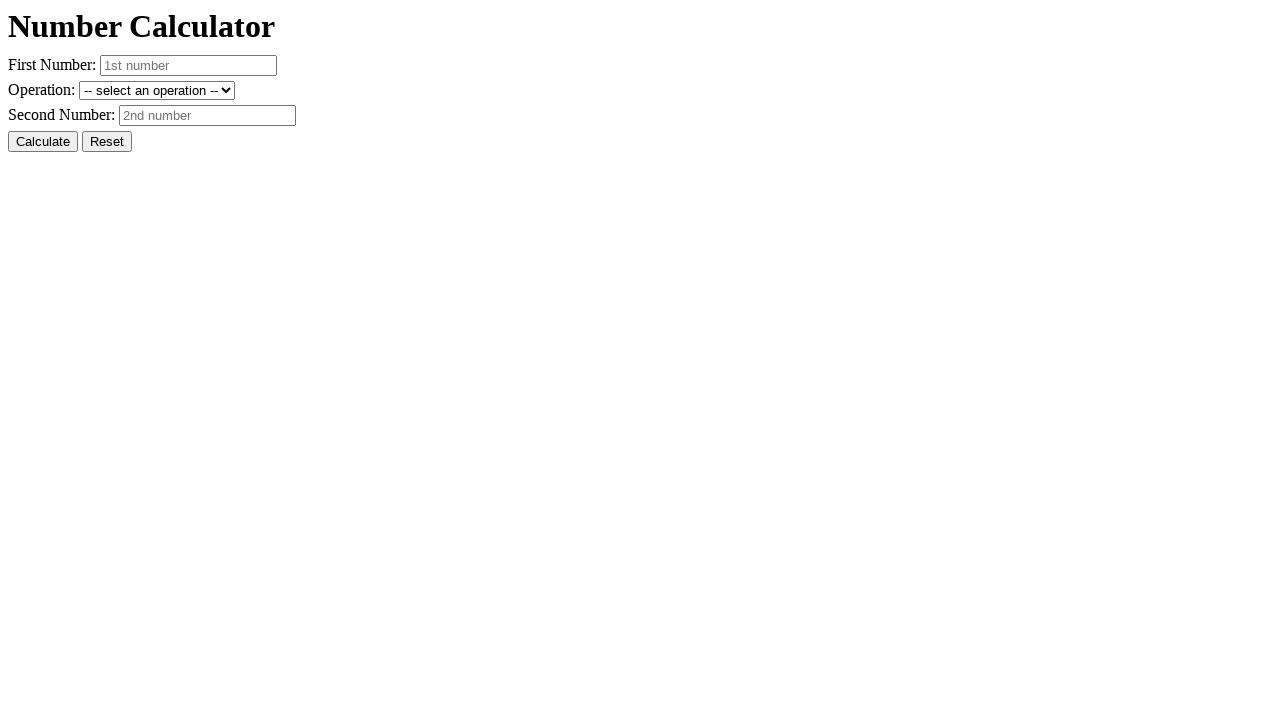

Clicked reset button to clear previous values at (107, 142) on #resetButton
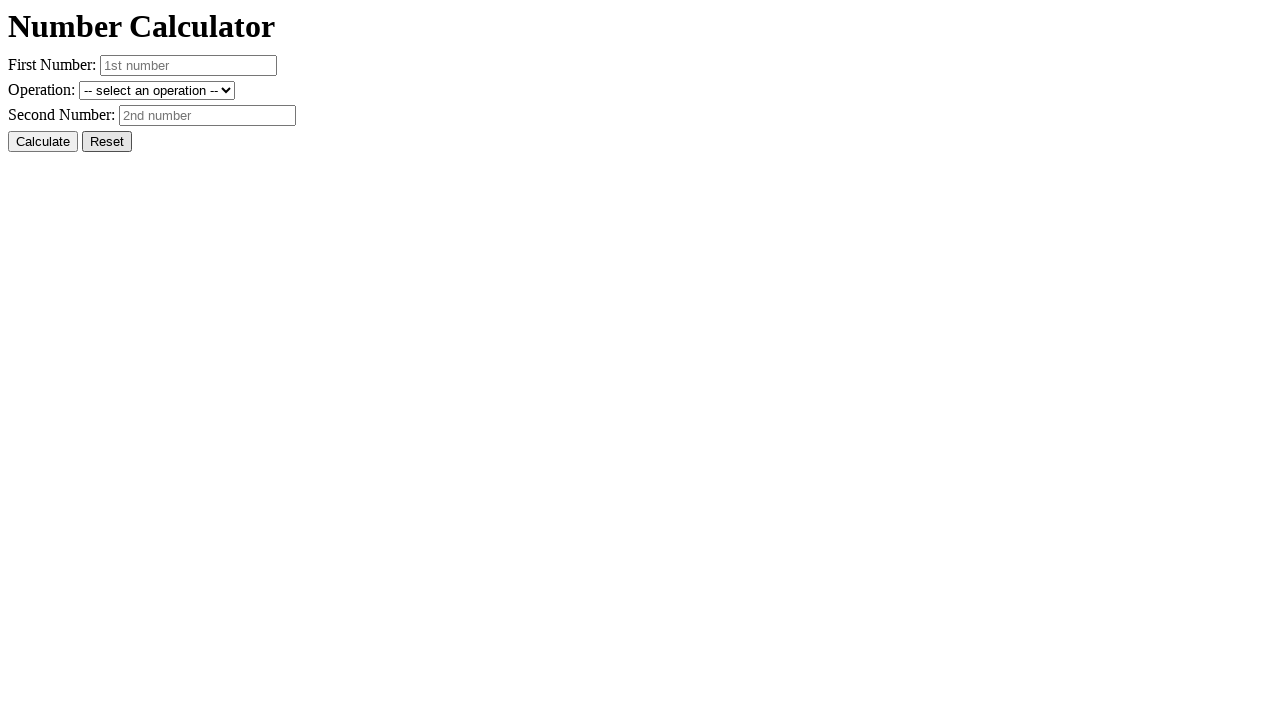

Entered first number with scientific notation: 2e2 on #number1
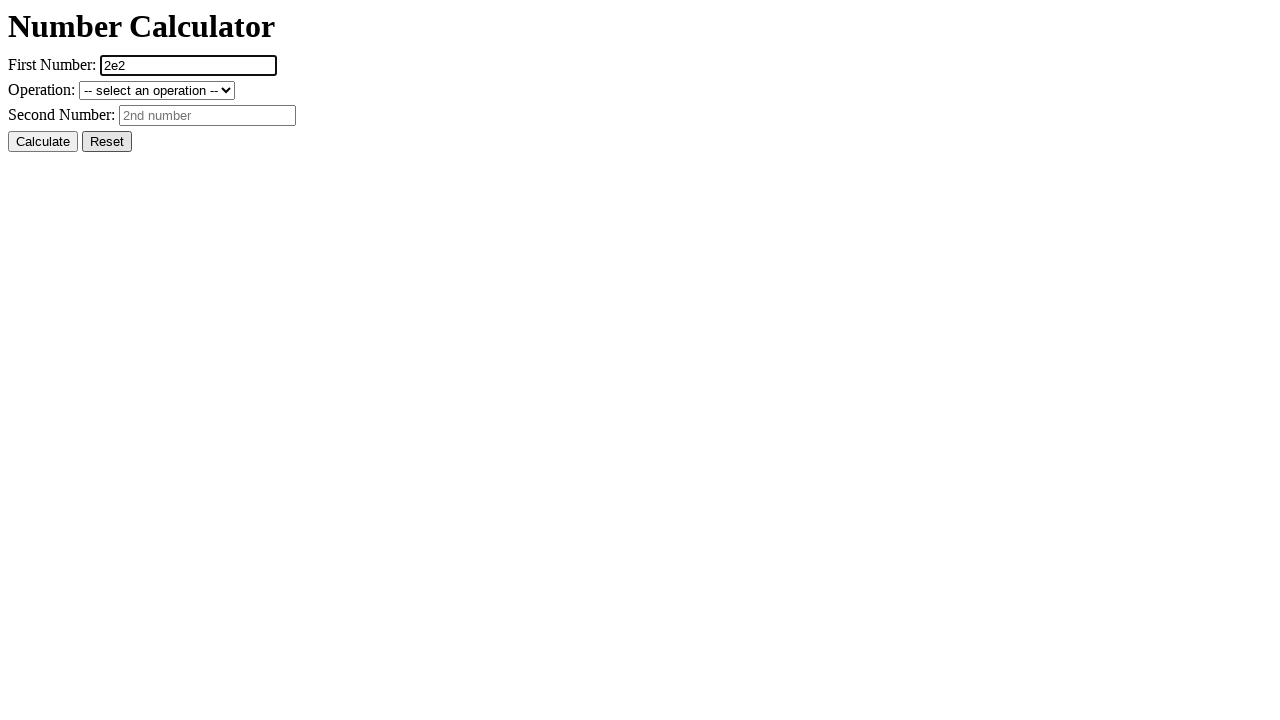

Entered second number: 1.5 on #number2
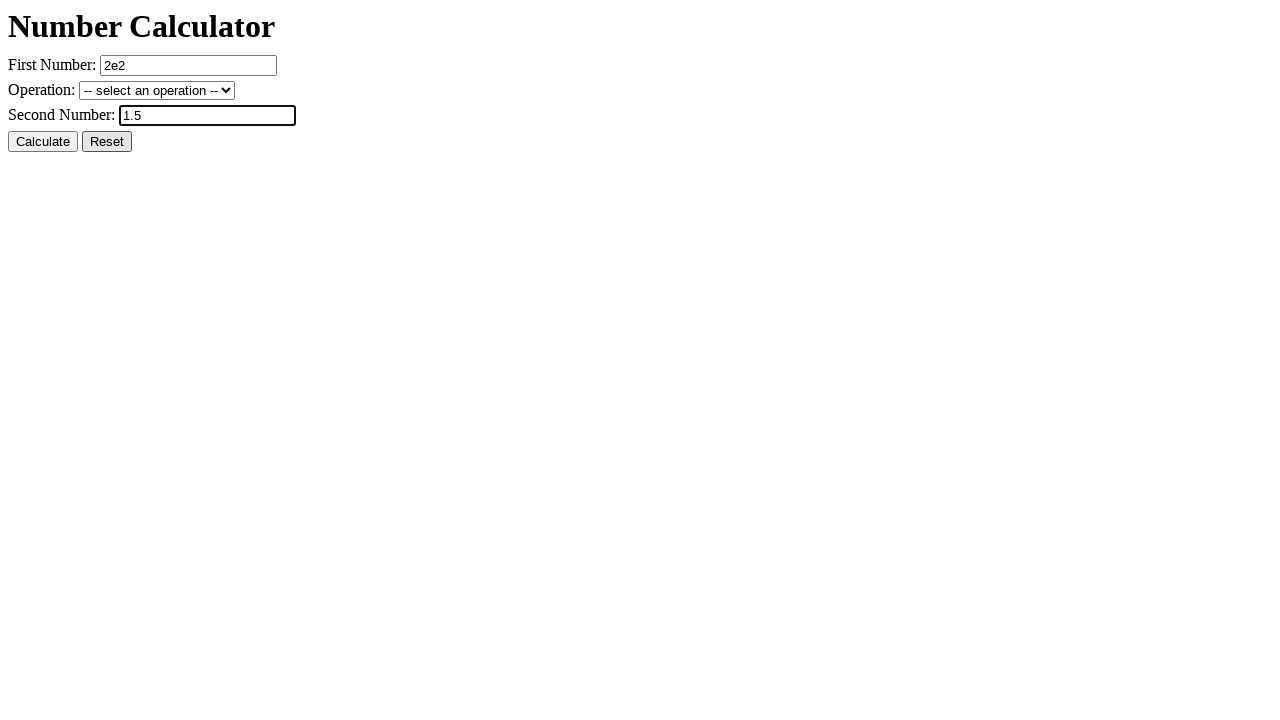

Selected multiplication operation on #operation
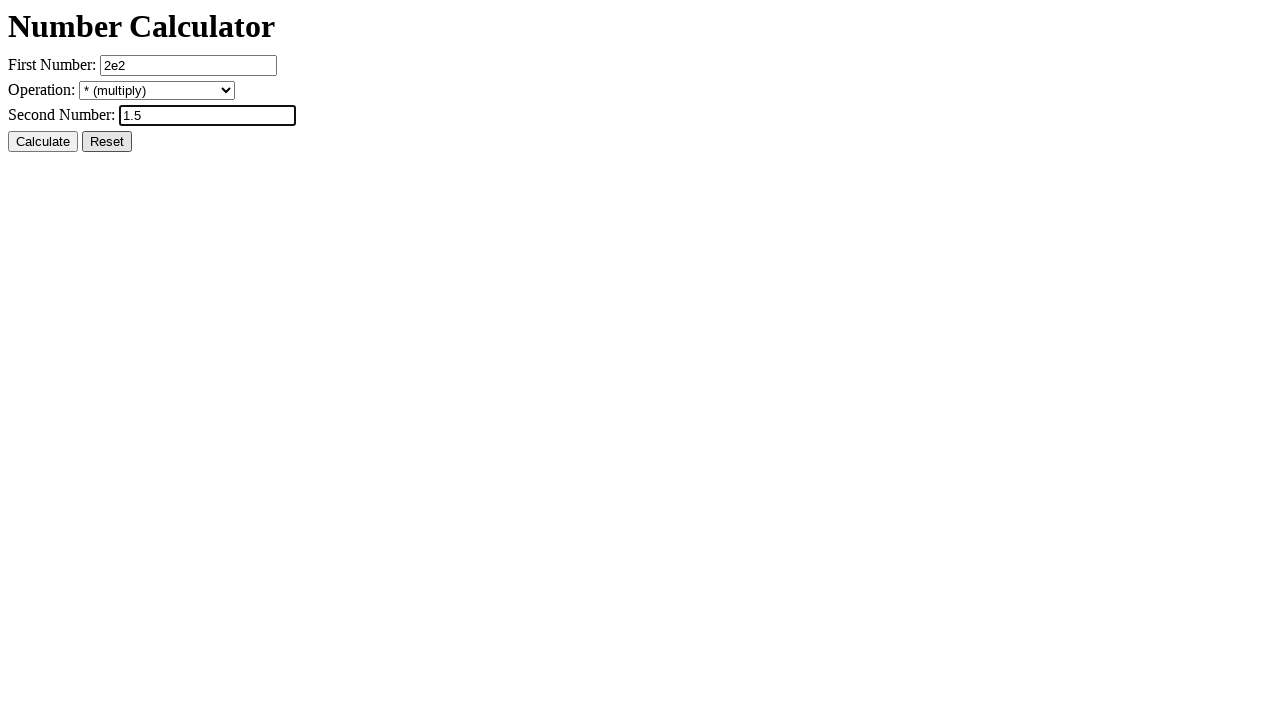

Clicked calculate button at (43, 142) on #calcButton
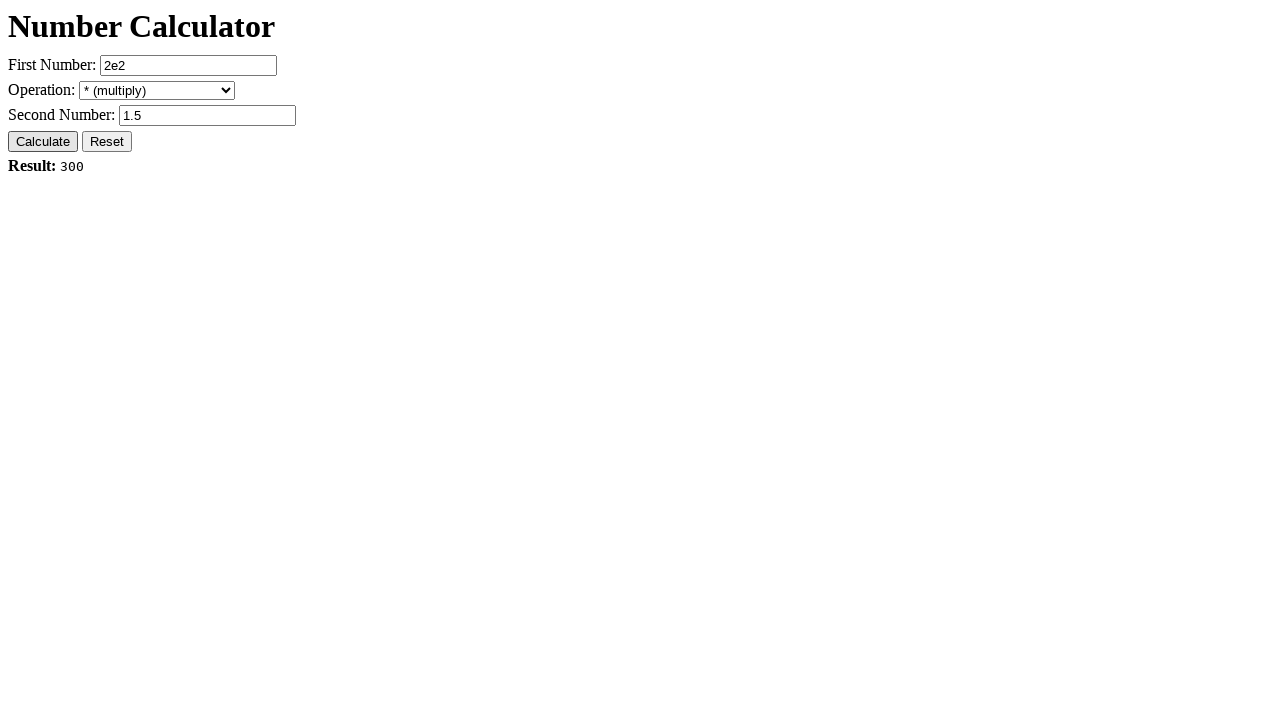

Result field loaded - multiplication of 2e2 * 1.5 should equal 300
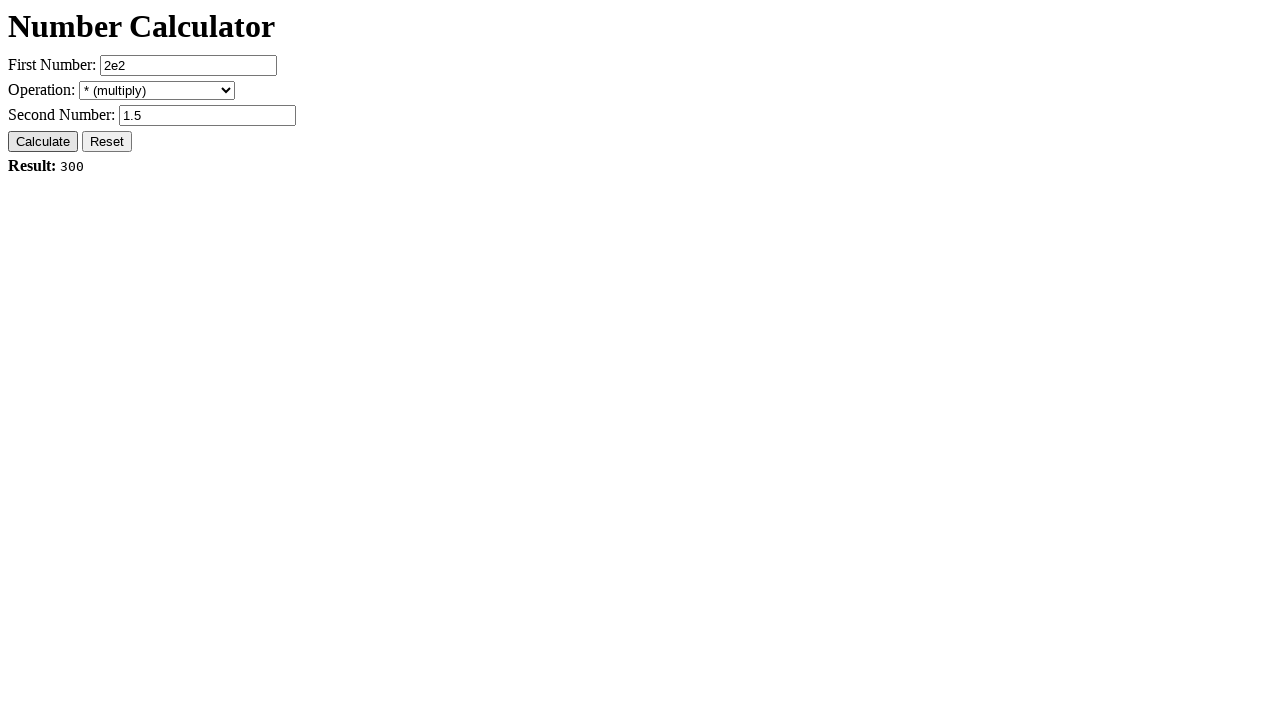

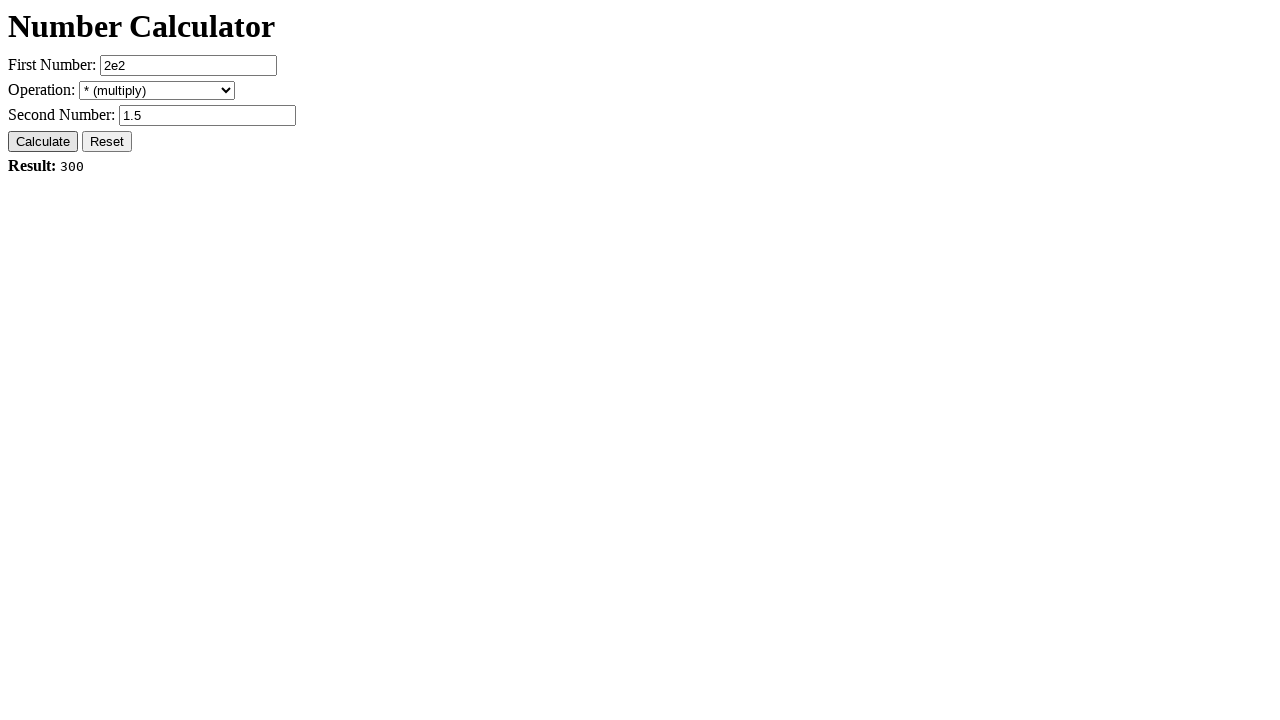